Tests clicking the "Impressive" radio button and verifies the selection result displays "Impressive"

Starting URL: https://demoqa.com/radio-button

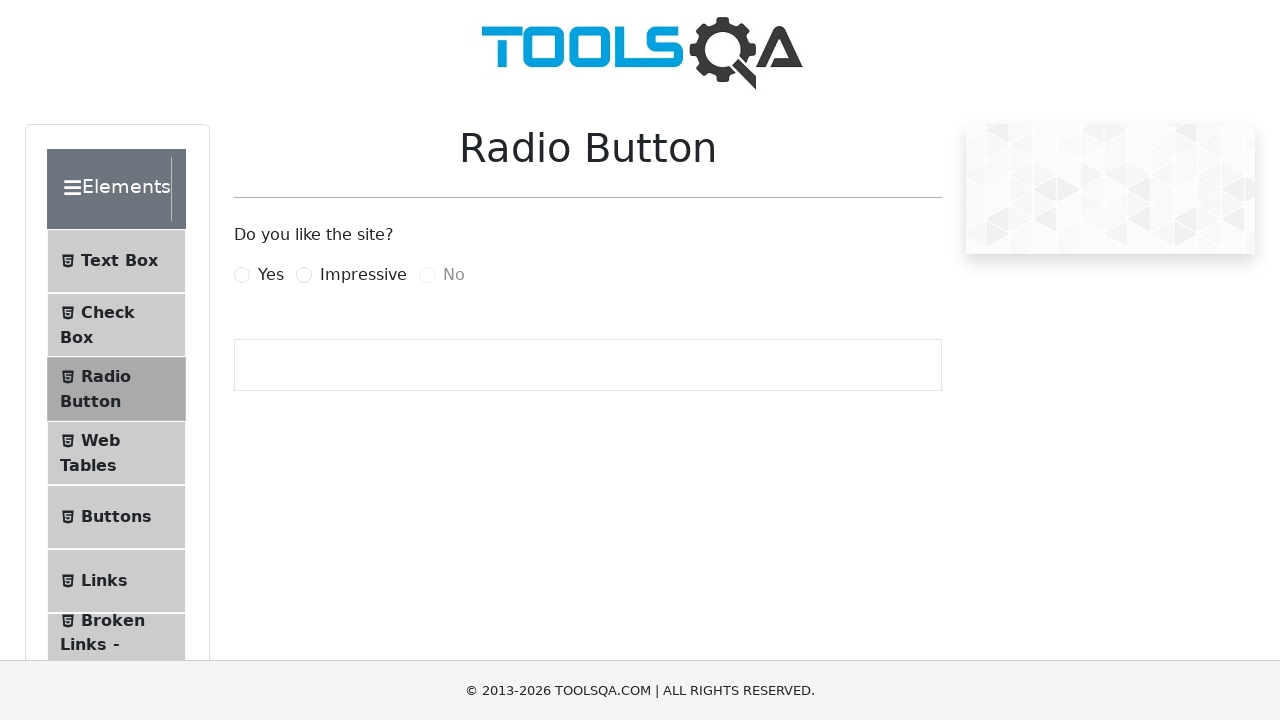

Clicked the 'Impressive' radio button using JavaScript
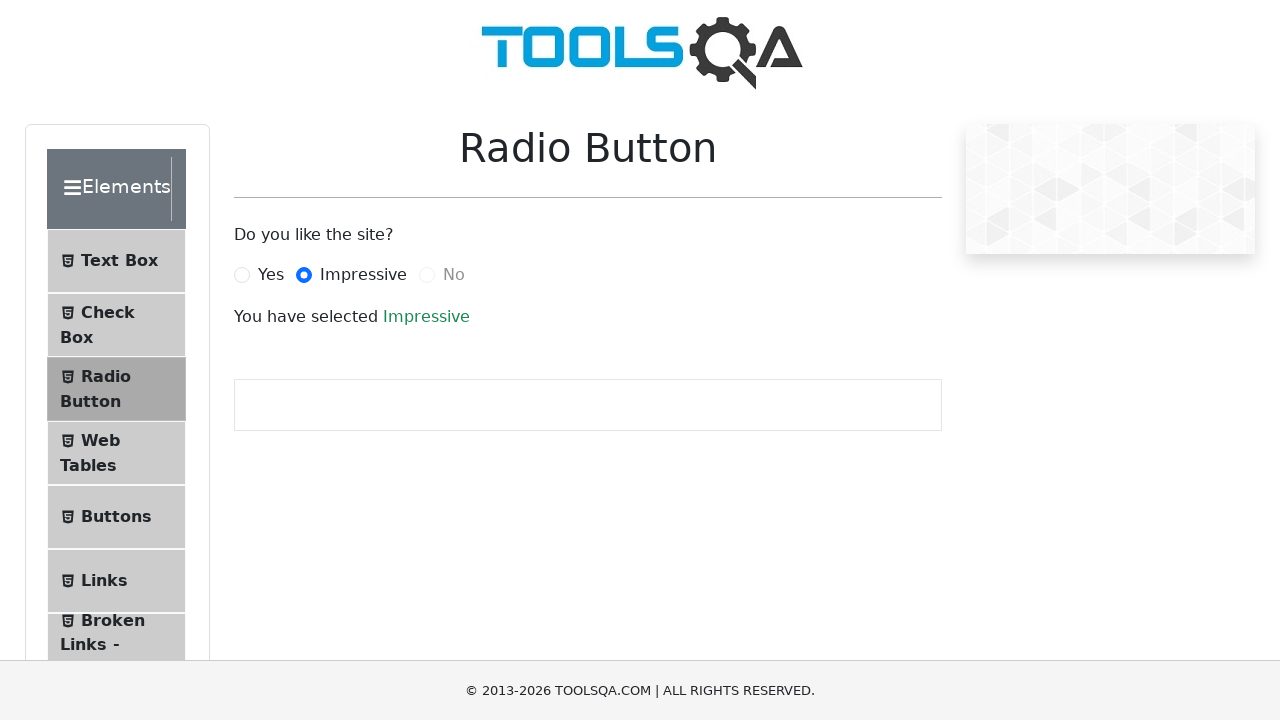

Waited for selection result text to appear
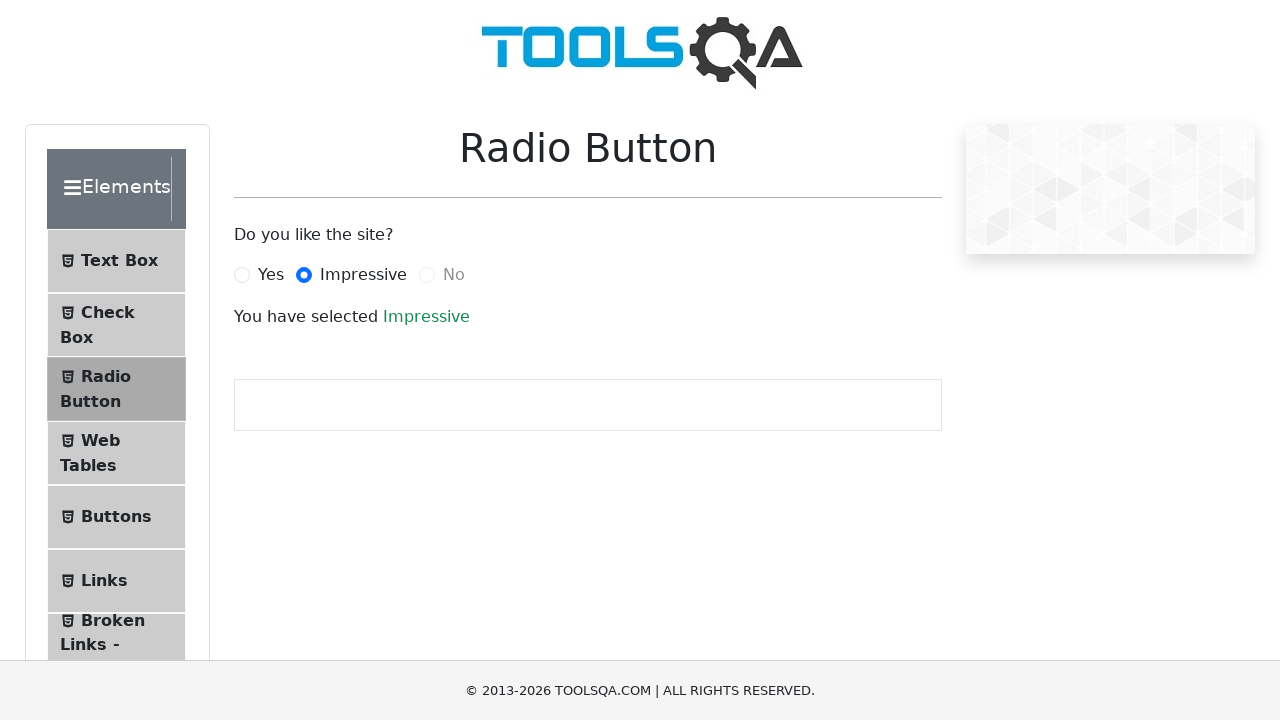

Retrieved selection result text content
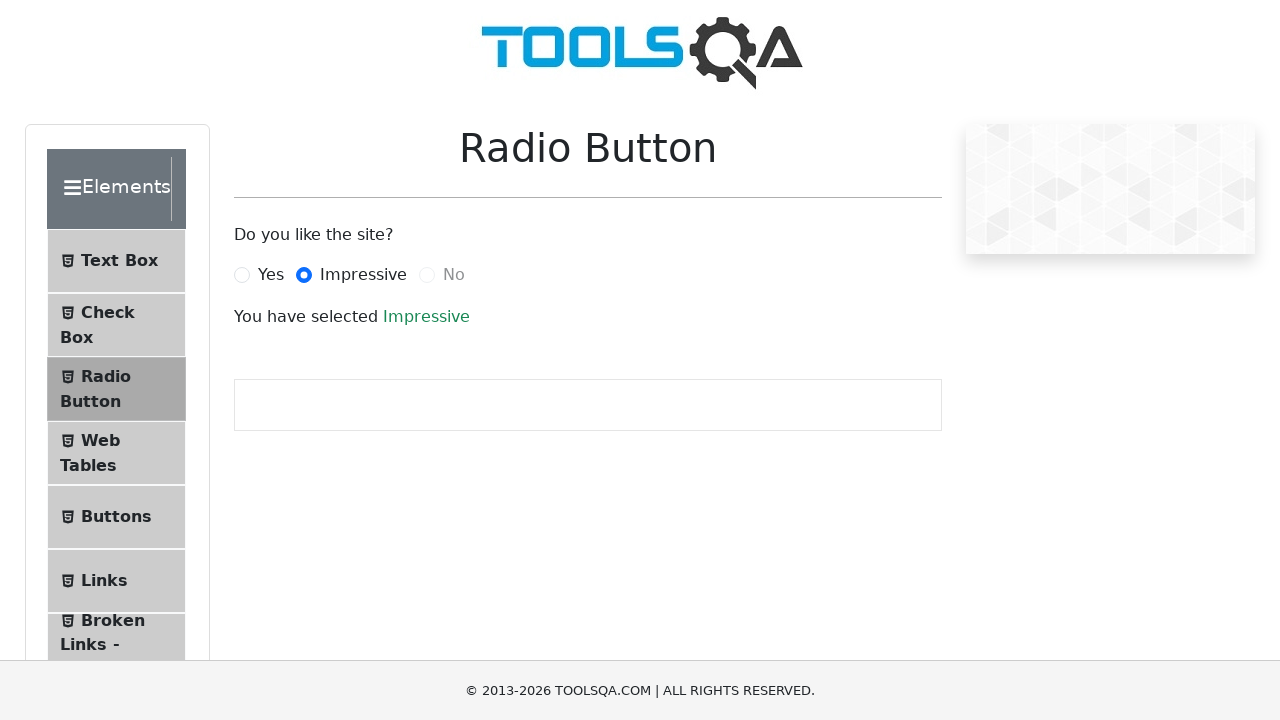

Verified selection result displays 'Impressive'
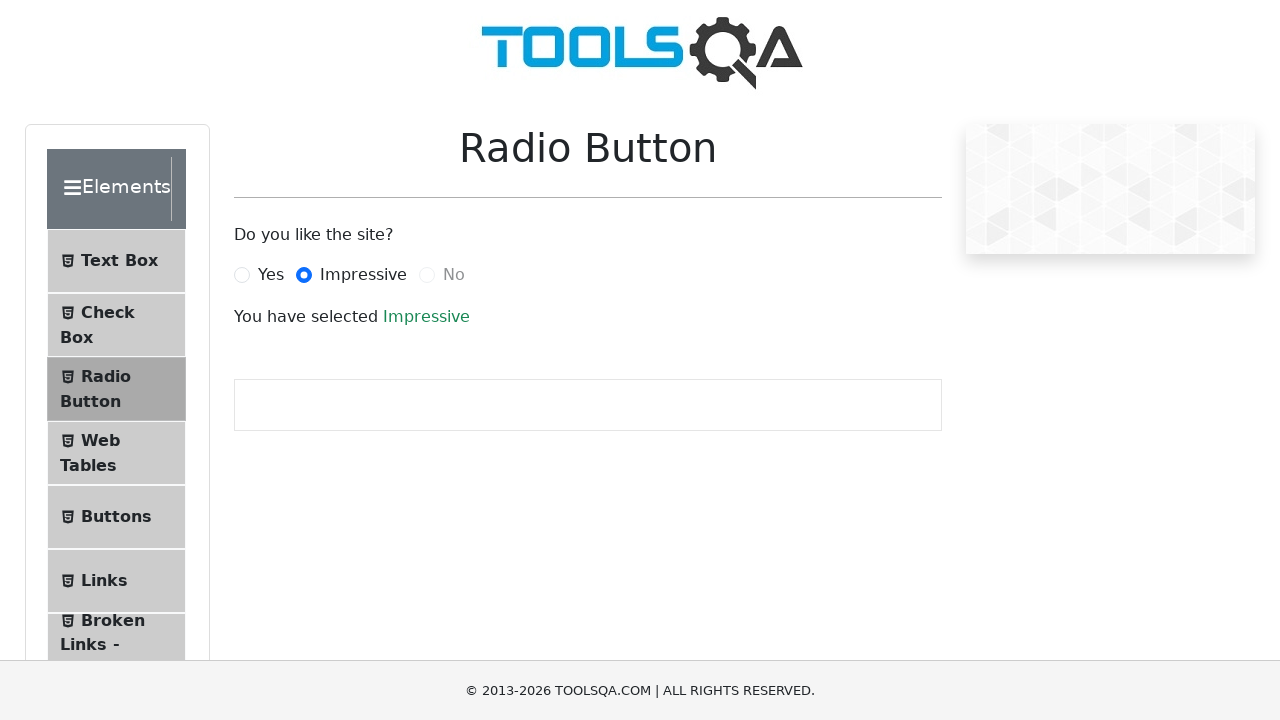

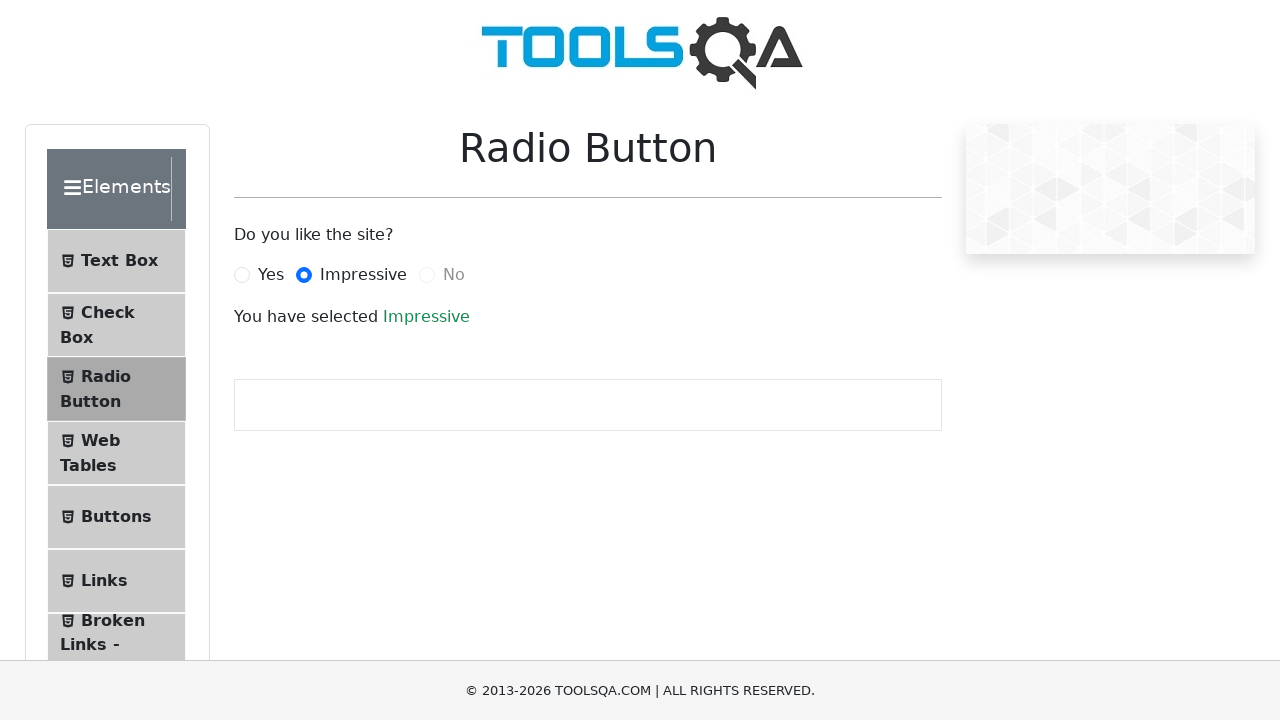